Tests checkbox functionality by navigating to a checkboxes page, finding all checkbox elements, and verifying the checked state of checkboxes using both getAttribute and isSelected approaches

Starting URL: http://the-internet.herokuapp.com/checkboxes

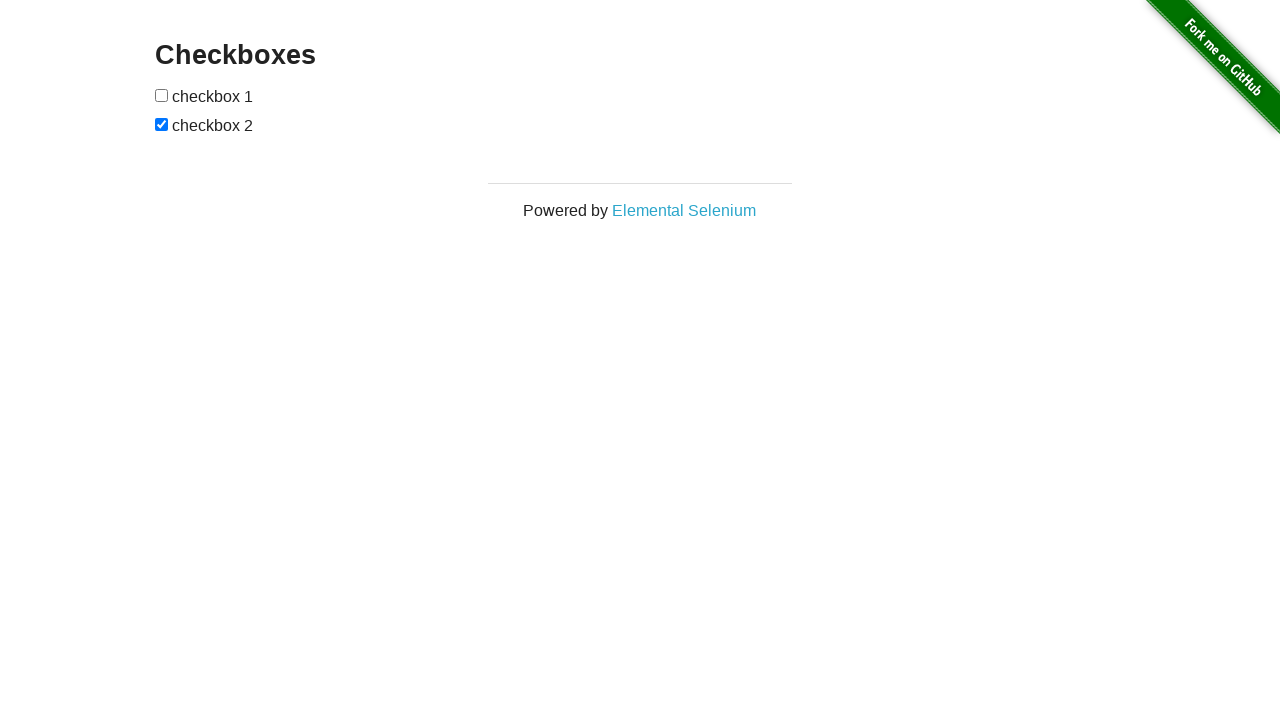

Waited for checkbox elements to be present on the page
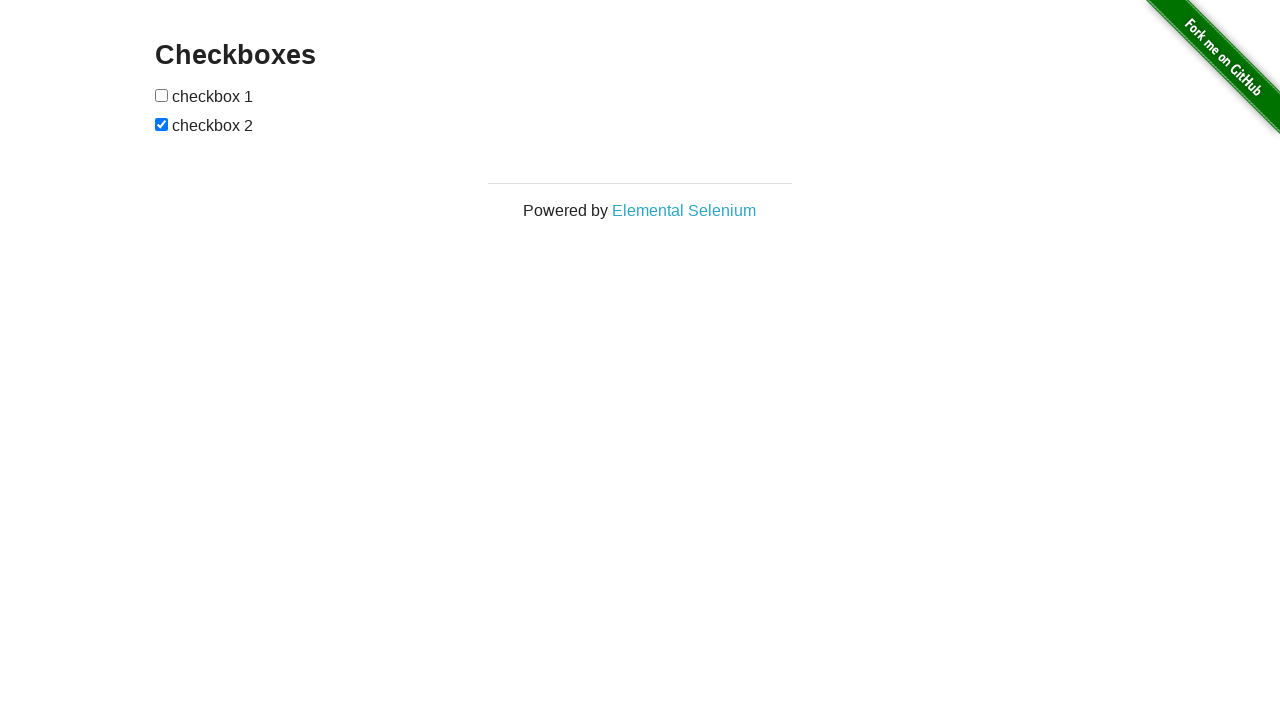

Located all checkbox elements on the page
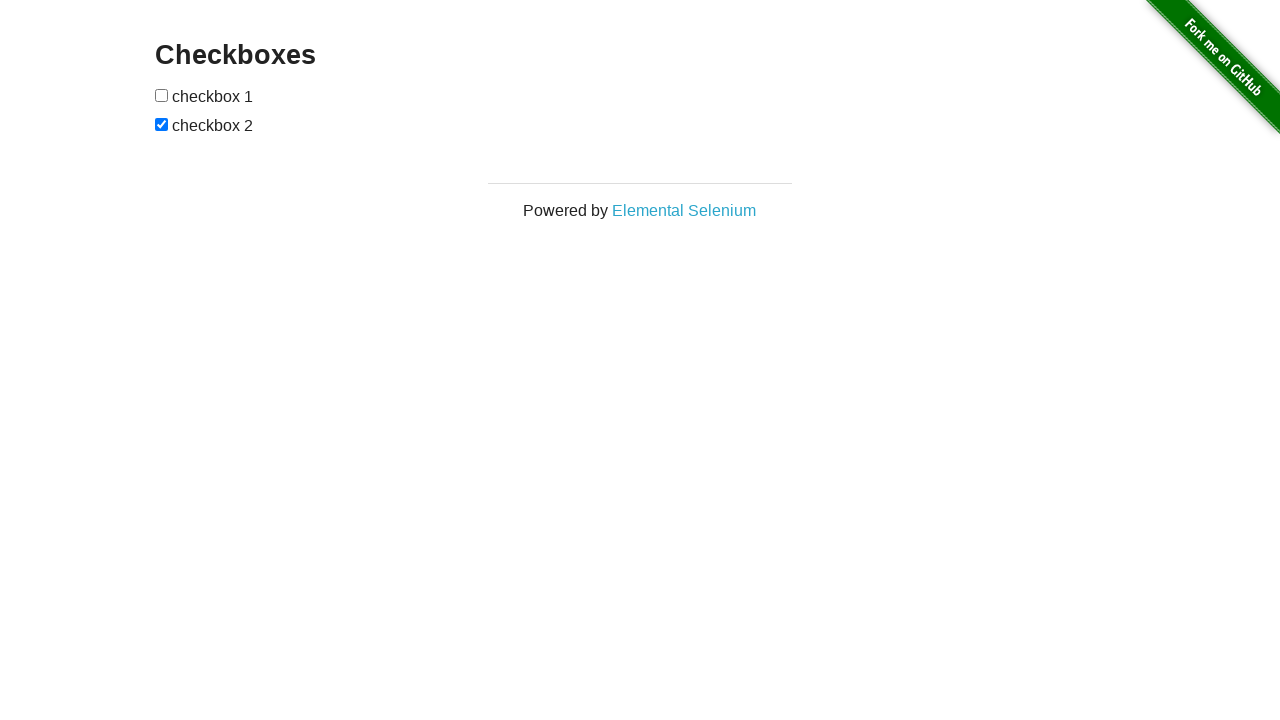

Retrieved the last checkbox element
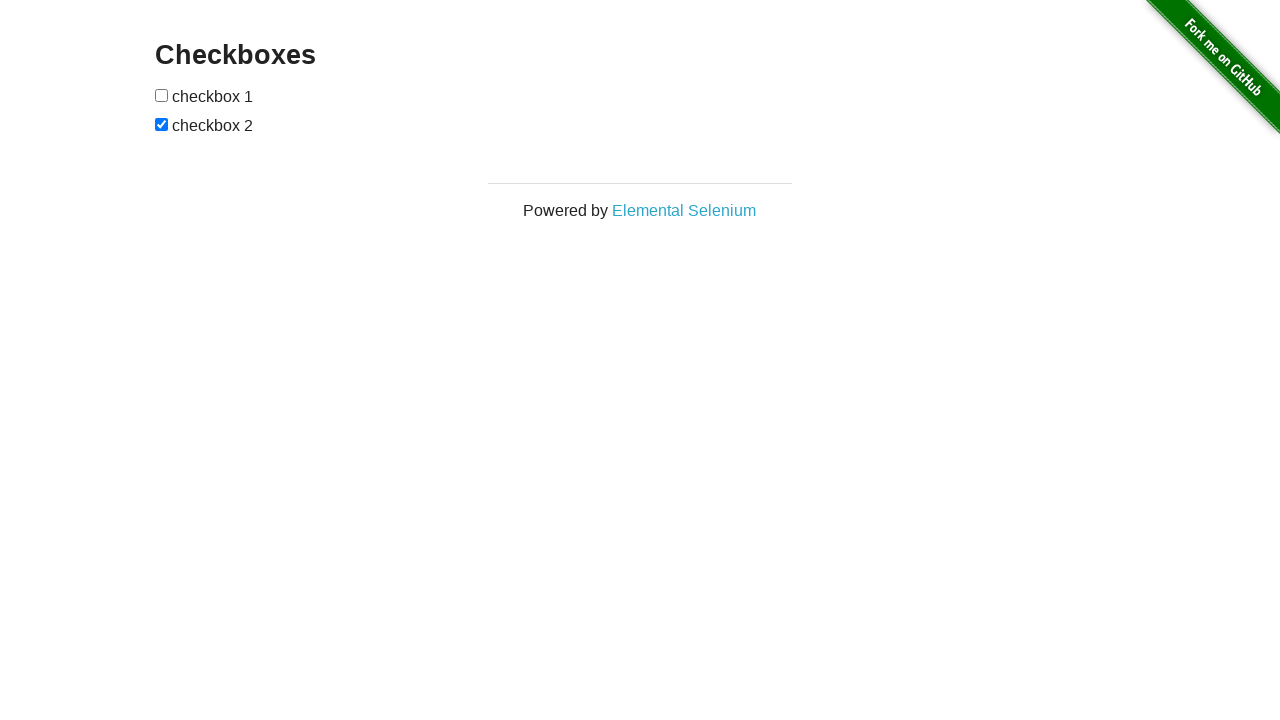

Verified that the last checkbox is checked on initial page load
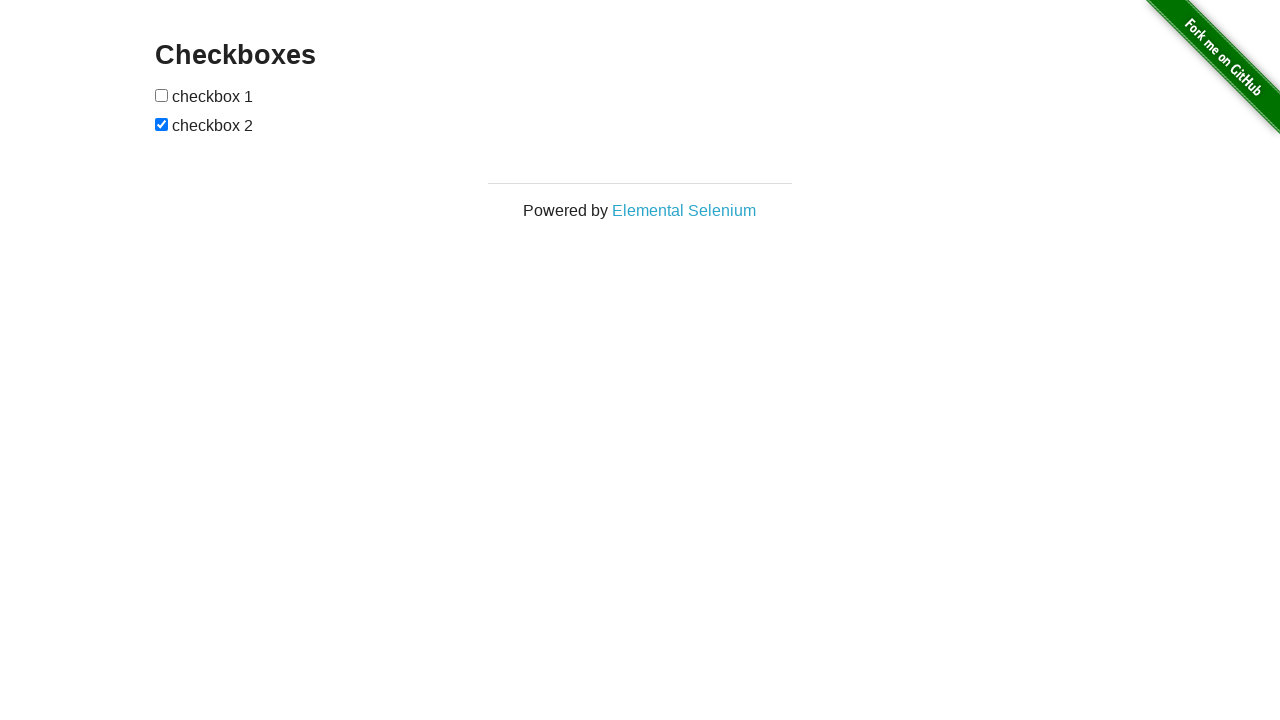

Retrieved the first checkbox element
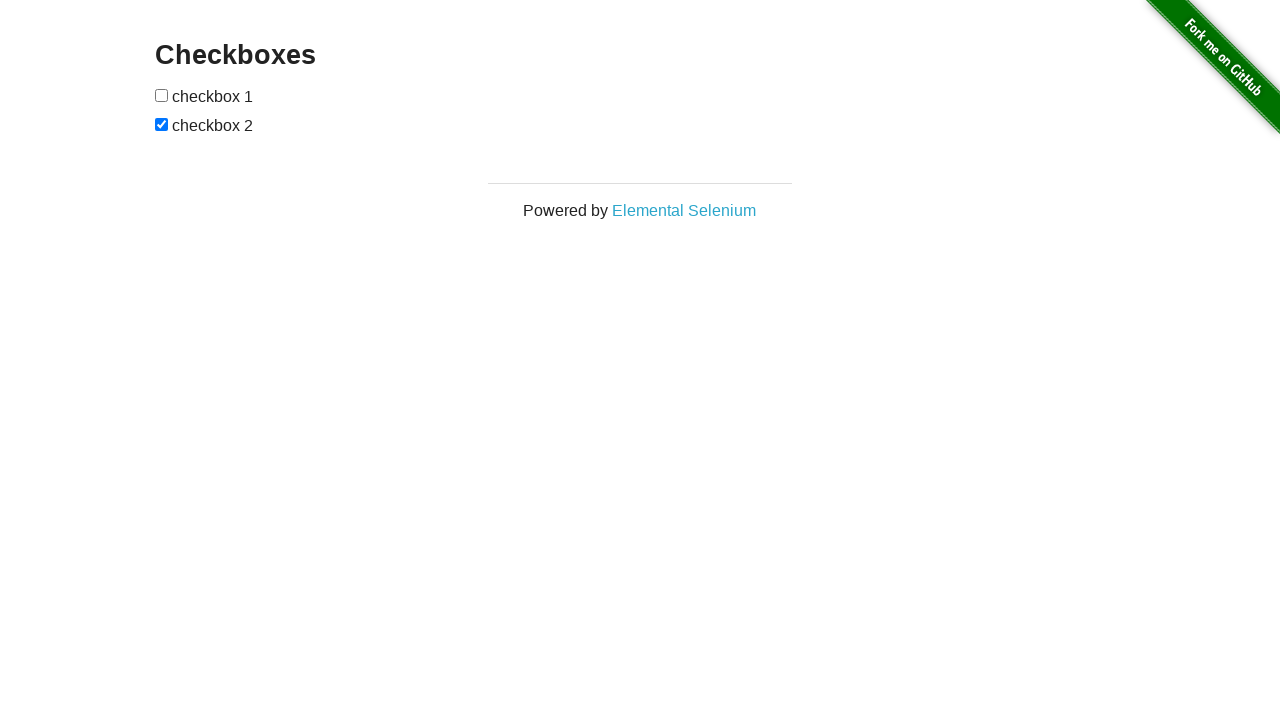

Verified that the first checkbox is not checked initially
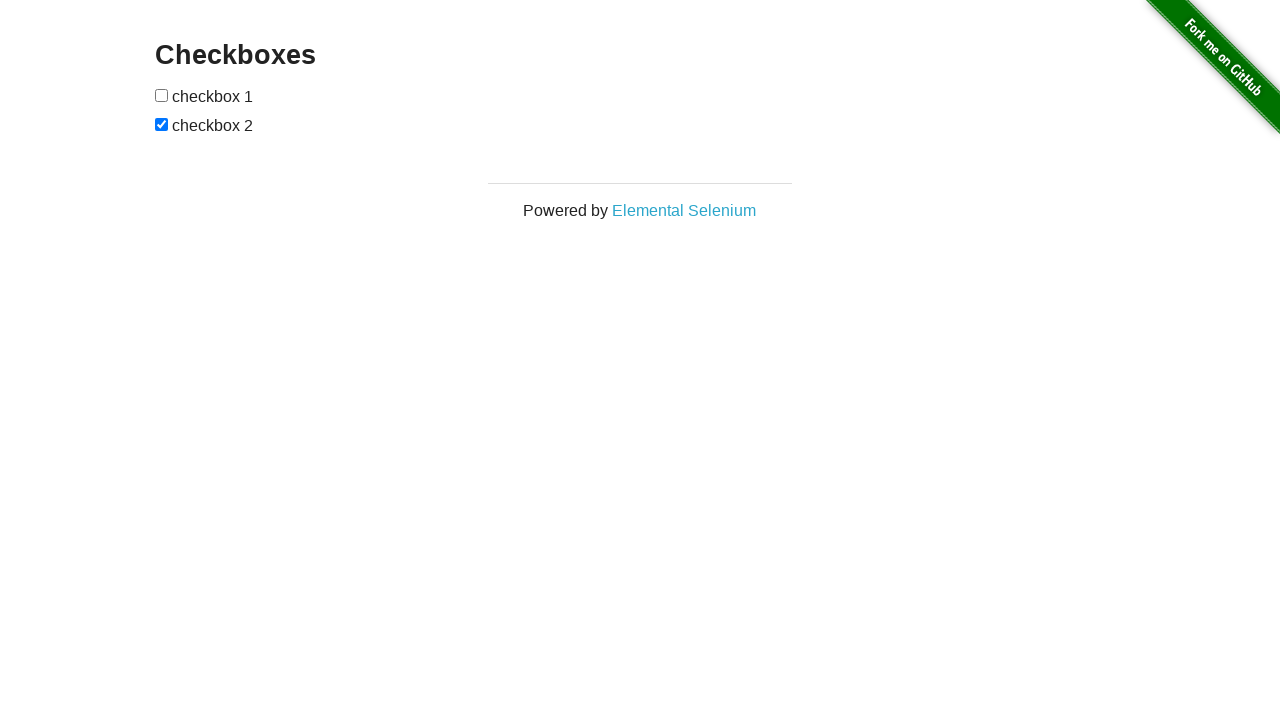

Clicked the first checkbox to check it at (162, 95) on input[type="checkbox"] >> nth=0
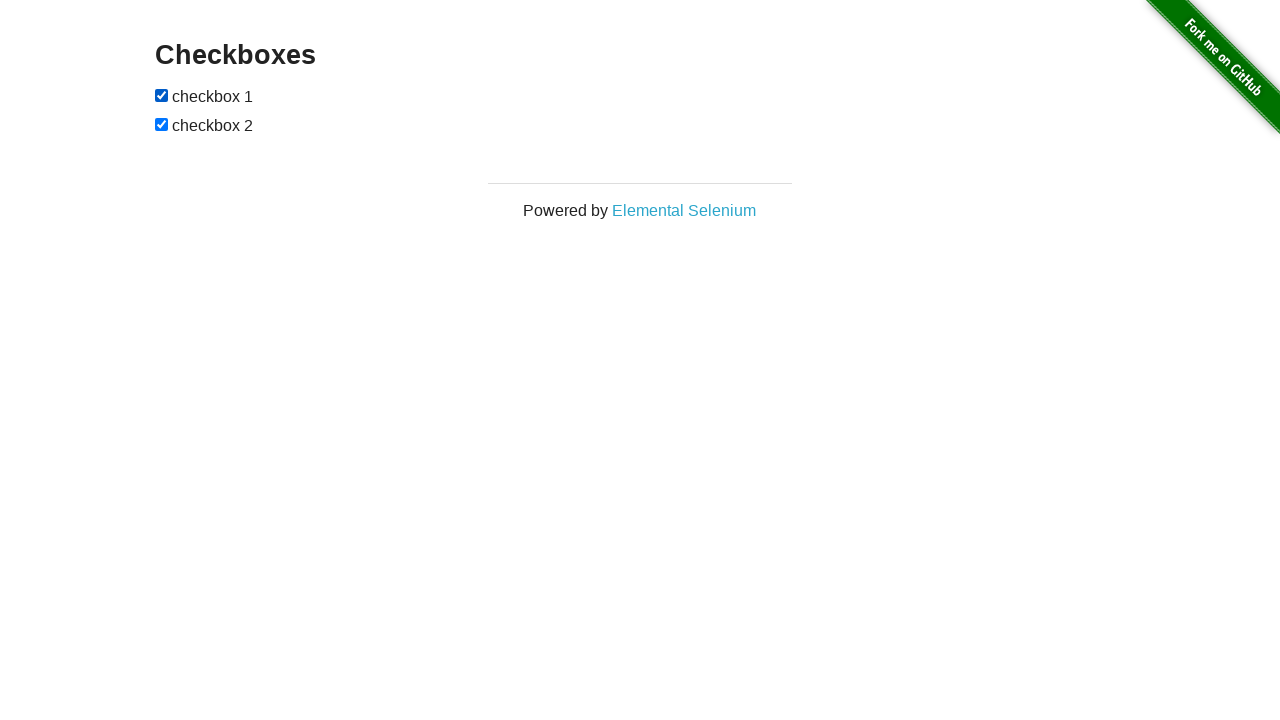

Verified that the first checkbox is now checked after clicking
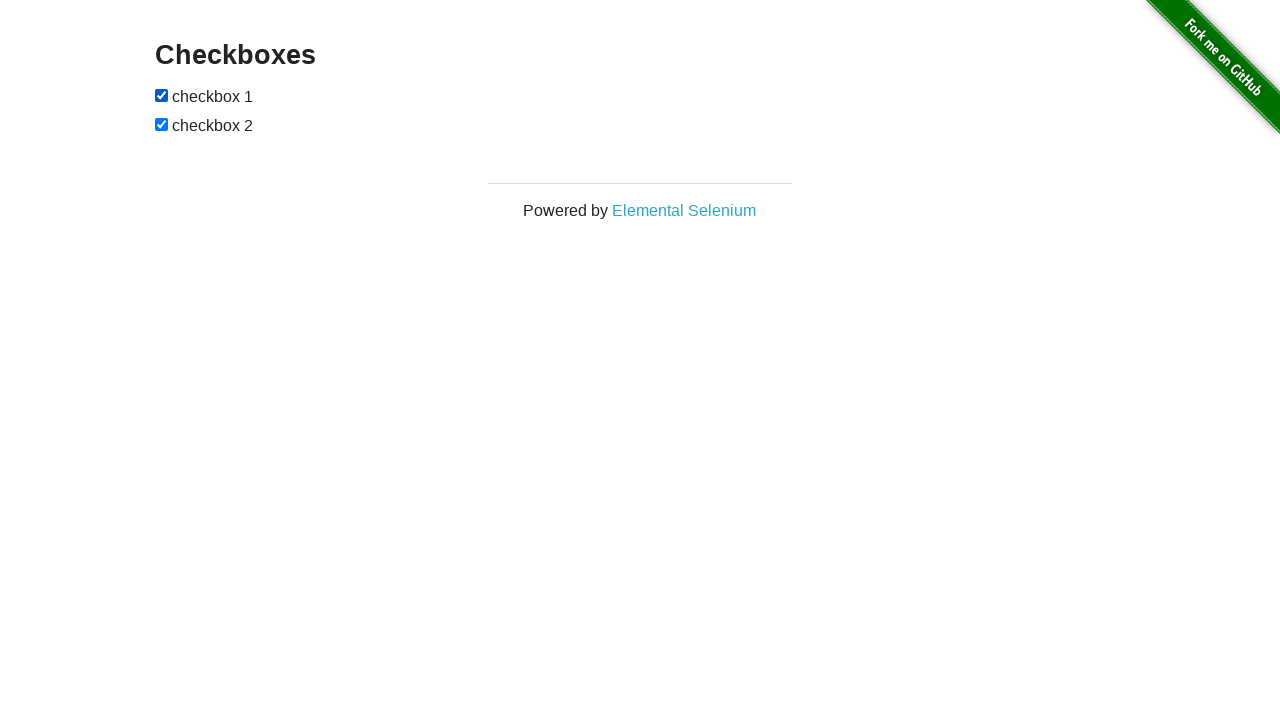

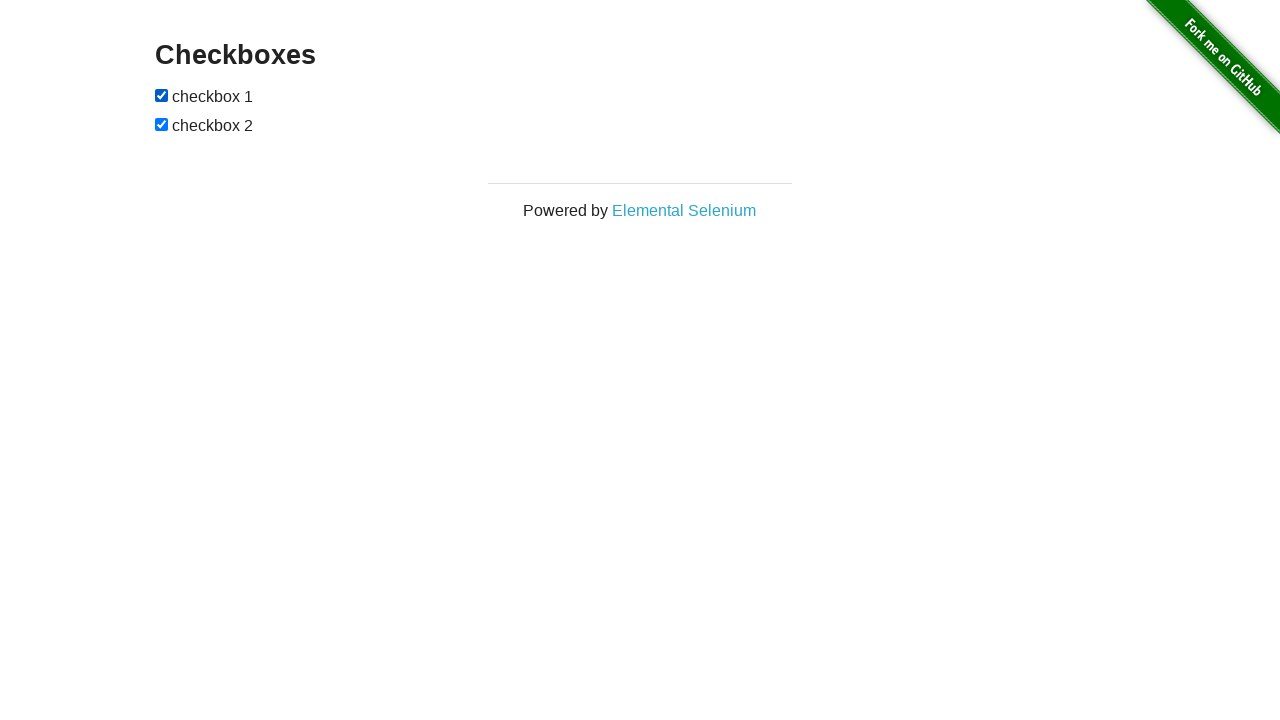